Tests clearing the completed state of all items by toggling the mark-all checkbox off

Starting URL: https://demo.playwright.dev/todomvc

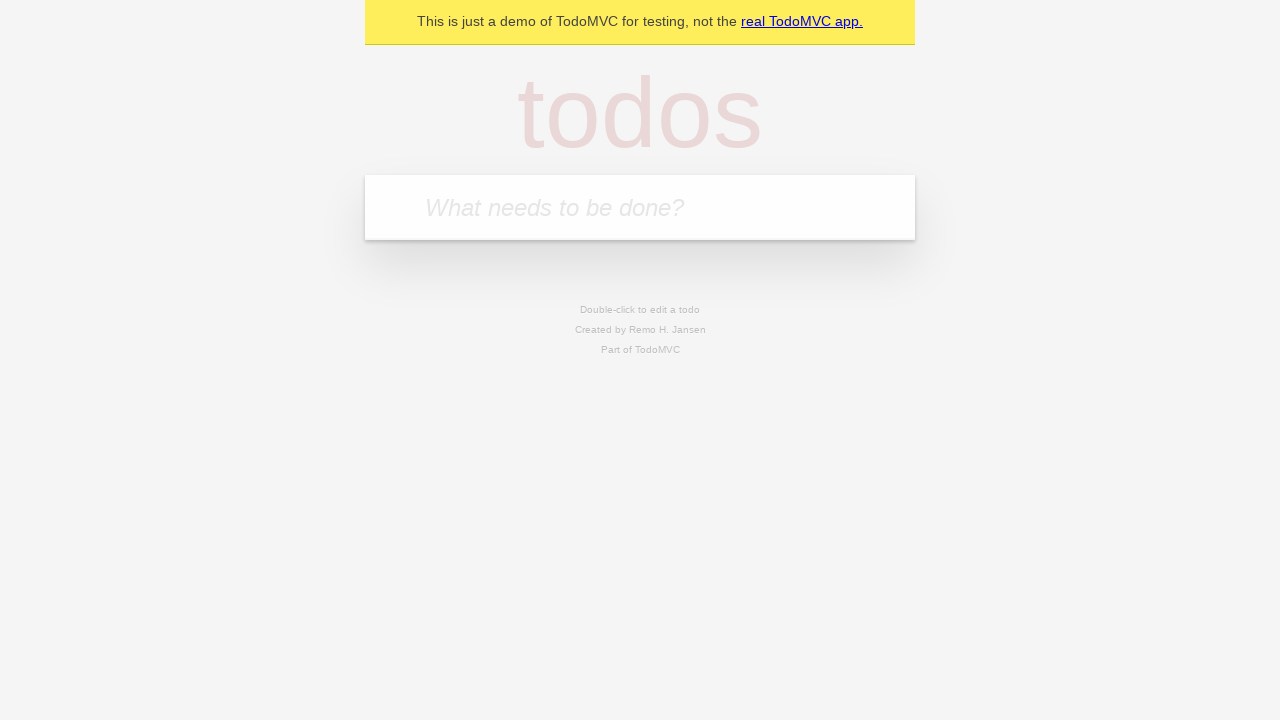

Filled todo input with 'buy some cheese' on internal:attr=[placeholder="What needs to be done?"i]
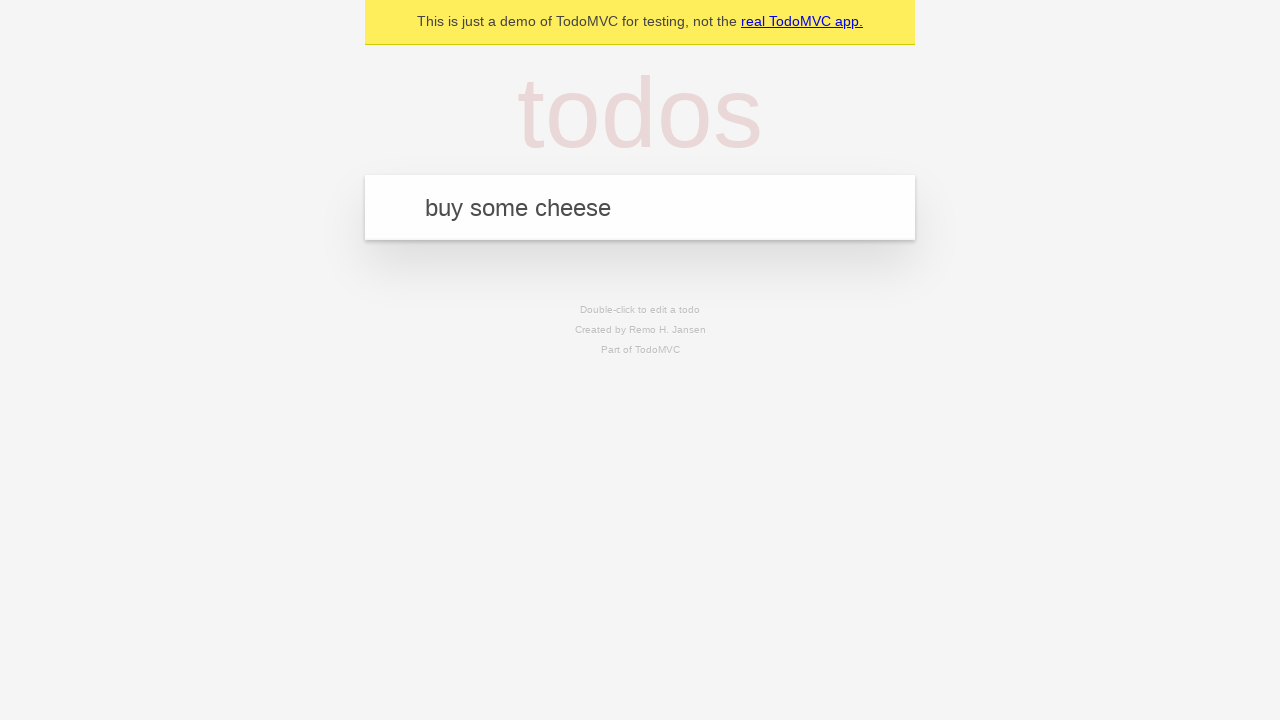

Pressed Enter to create todo 'buy some cheese' on internal:attr=[placeholder="What needs to be done?"i]
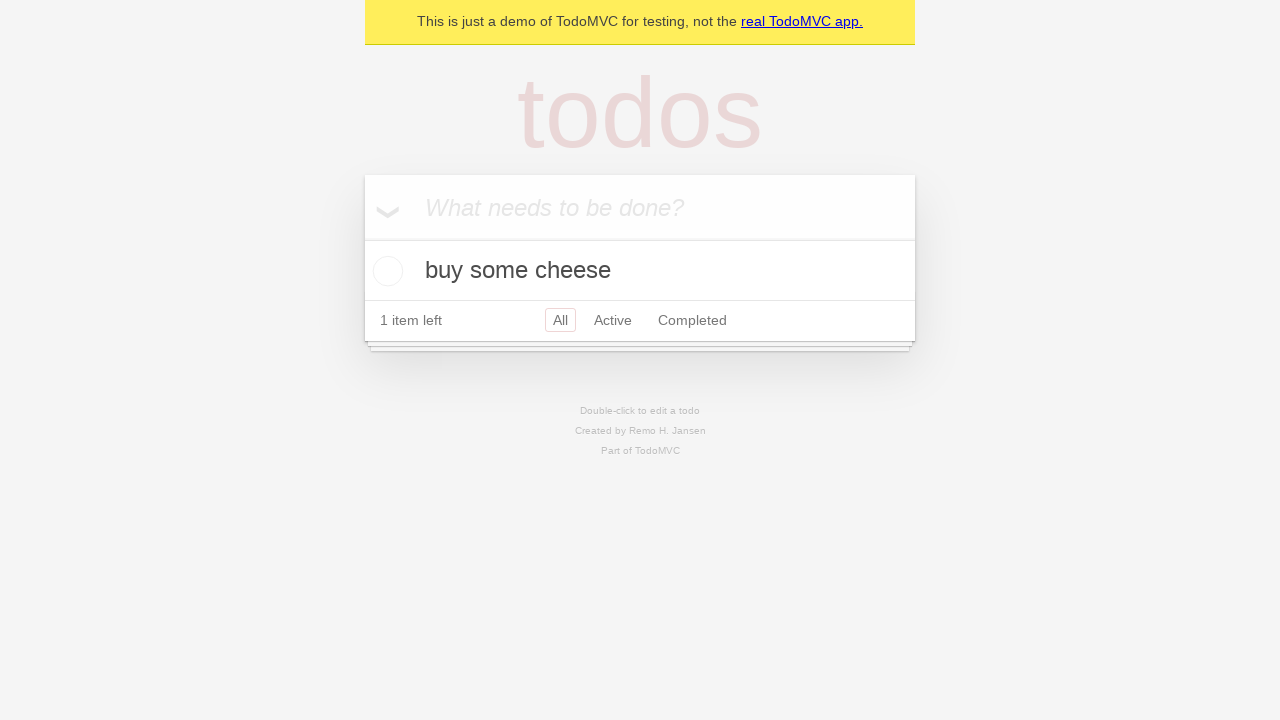

Filled todo input with 'feed the cat' on internal:attr=[placeholder="What needs to be done?"i]
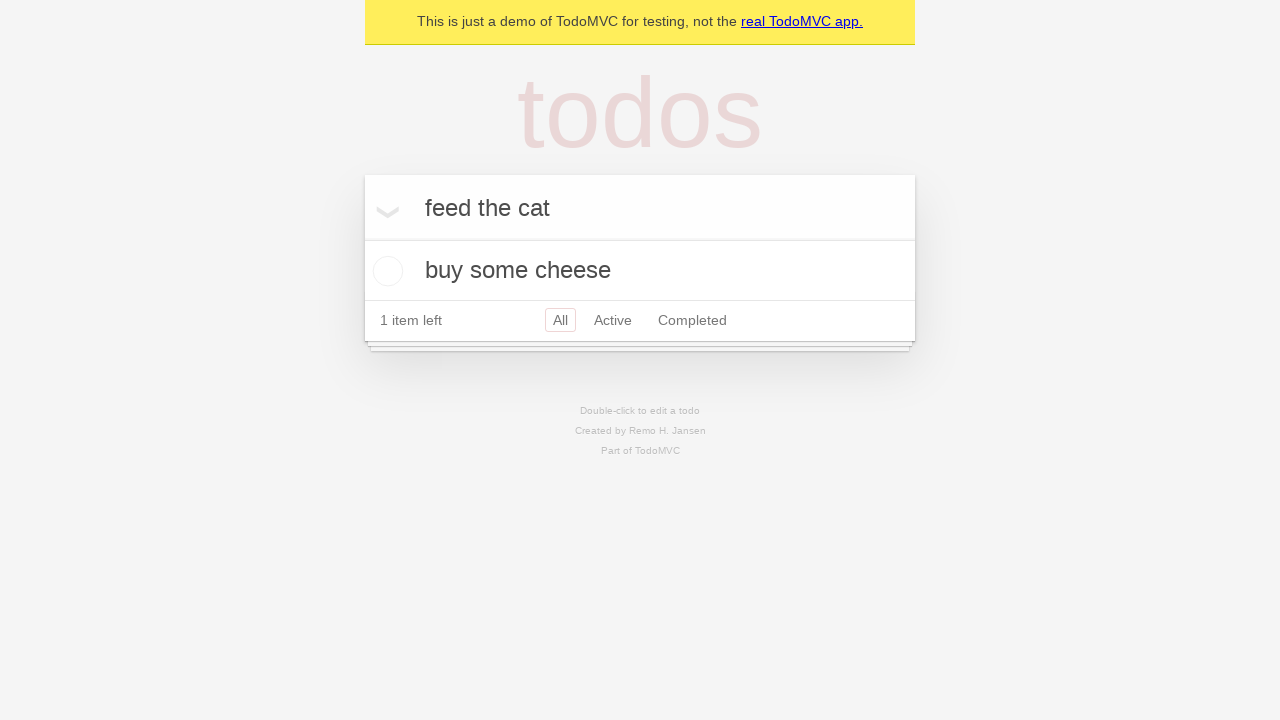

Pressed Enter to create todo 'feed the cat' on internal:attr=[placeholder="What needs to be done?"i]
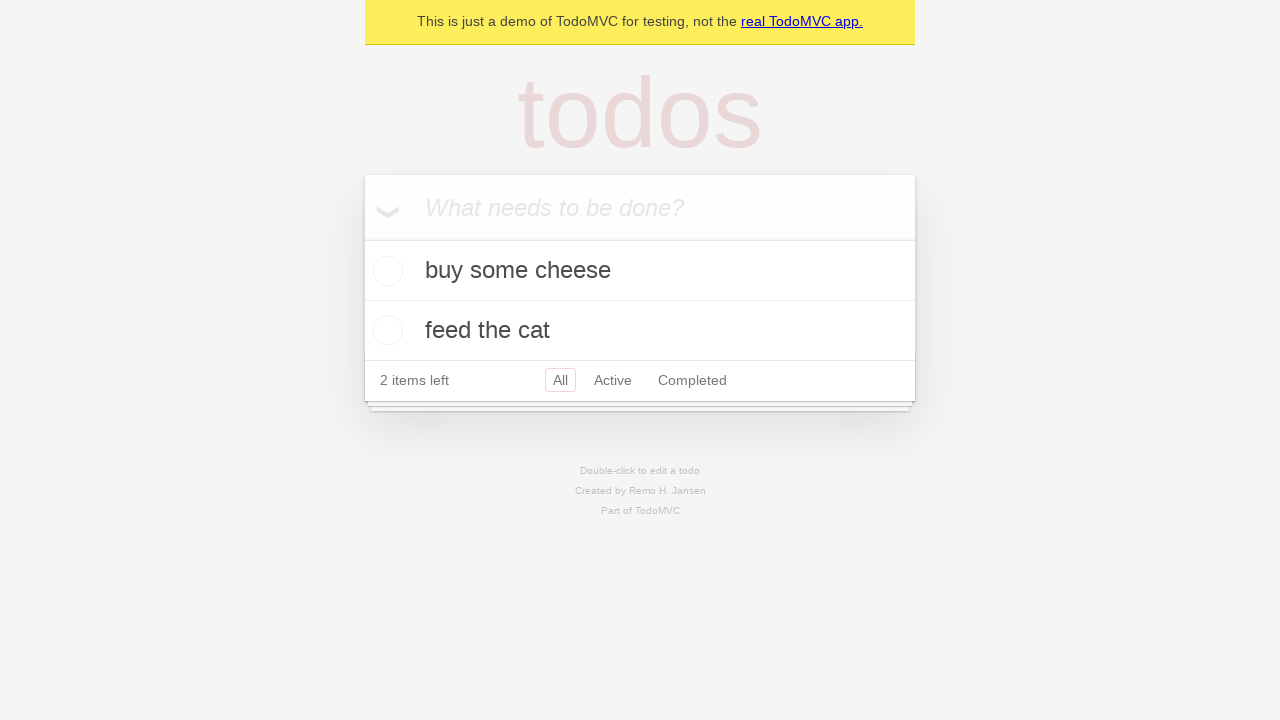

Filled todo input with 'book a doctors appointment' on internal:attr=[placeholder="What needs to be done?"i]
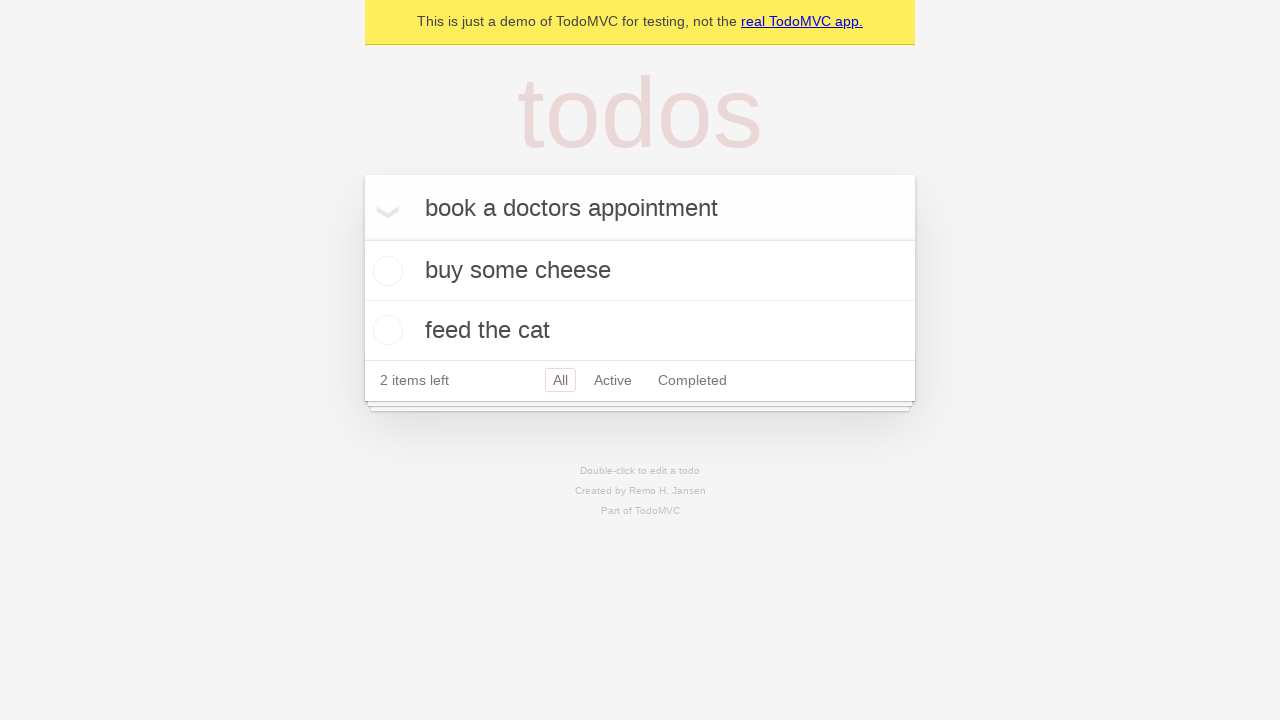

Pressed Enter to create todo 'book a doctors appointment' on internal:attr=[placeholder="What needs to be done?"i]
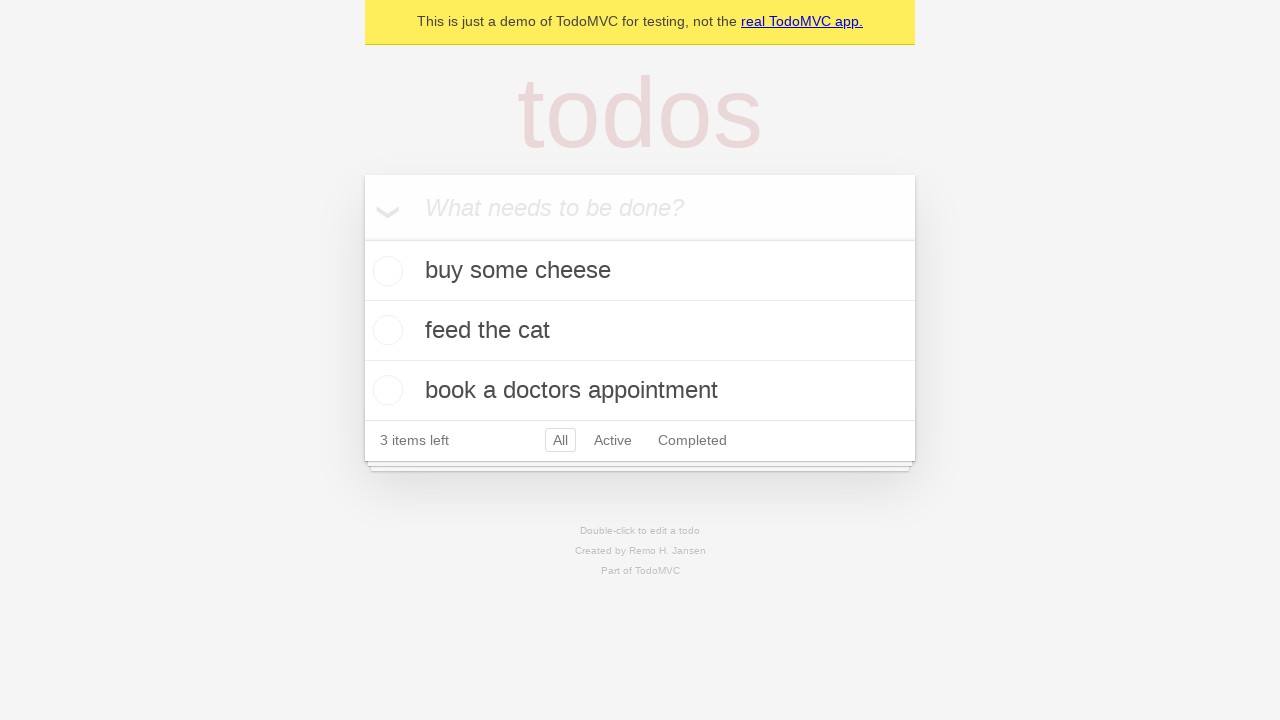

Waited for all 3 todos to be created
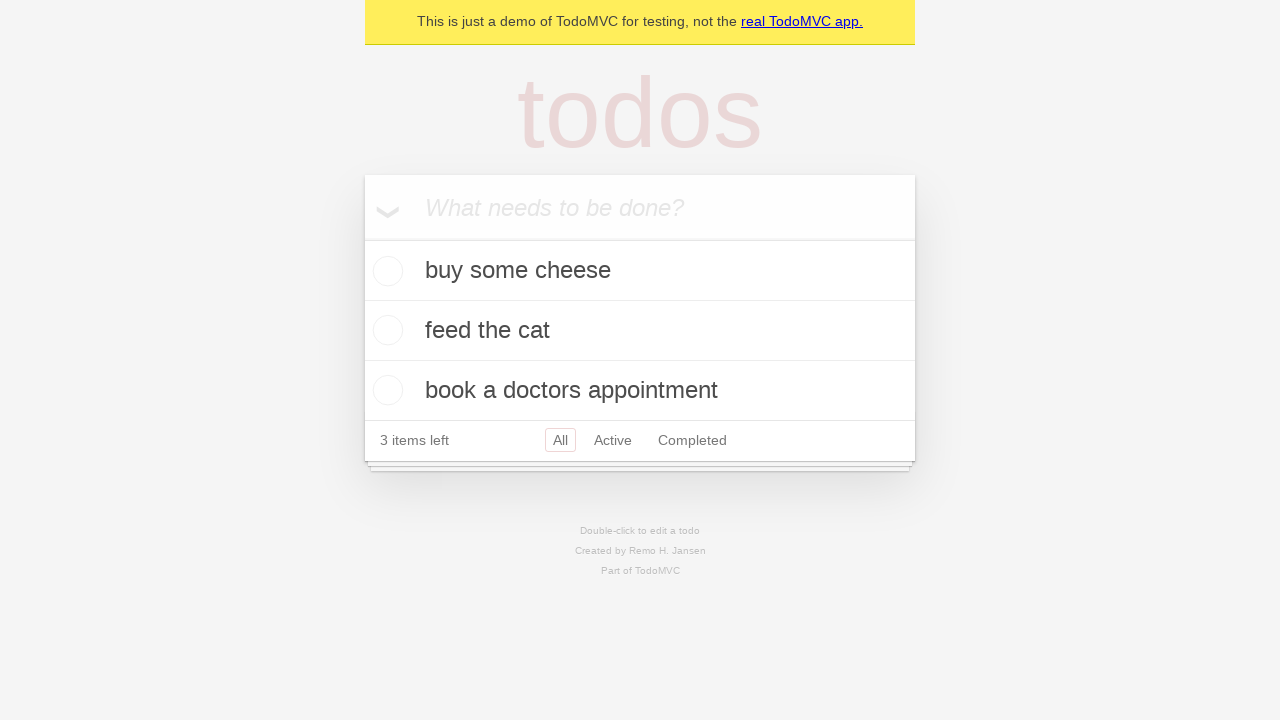

Located the 'Mark all as complete' checkbox
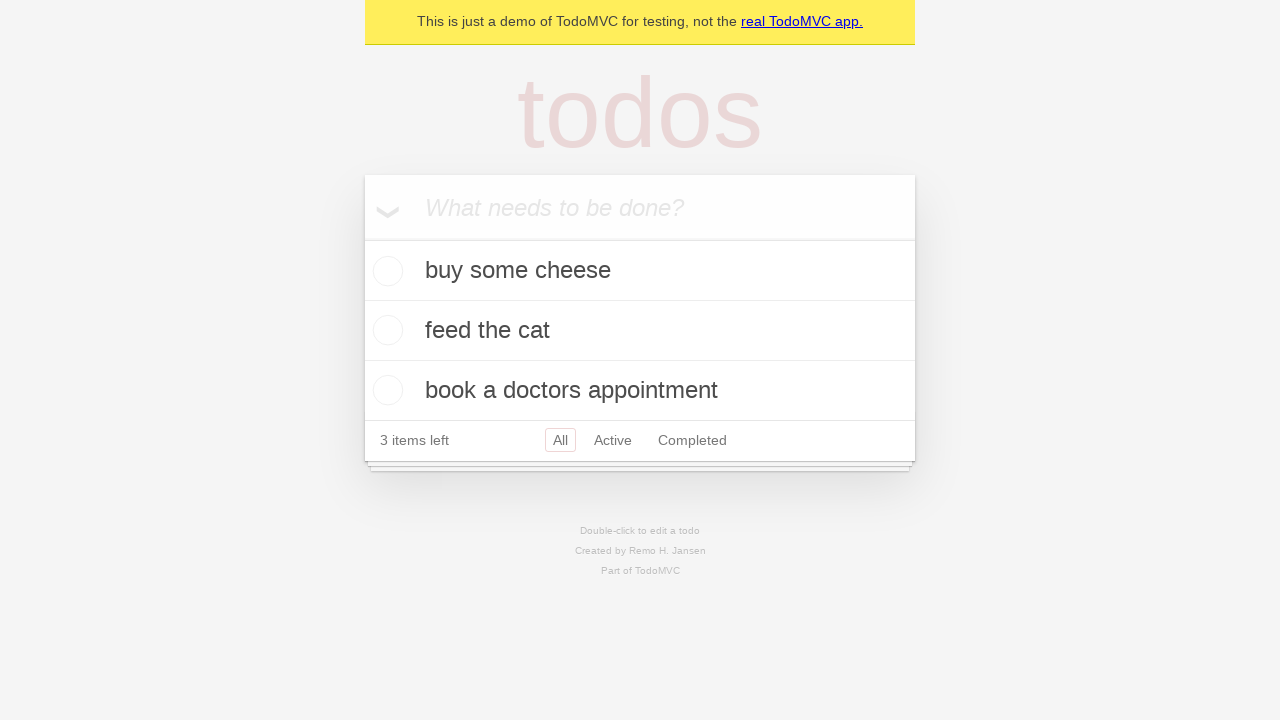

Checked the 'Mark all as complete' checkbox to mark all todos as completed at (362, 238) on internal:label="Mark all as complete"i
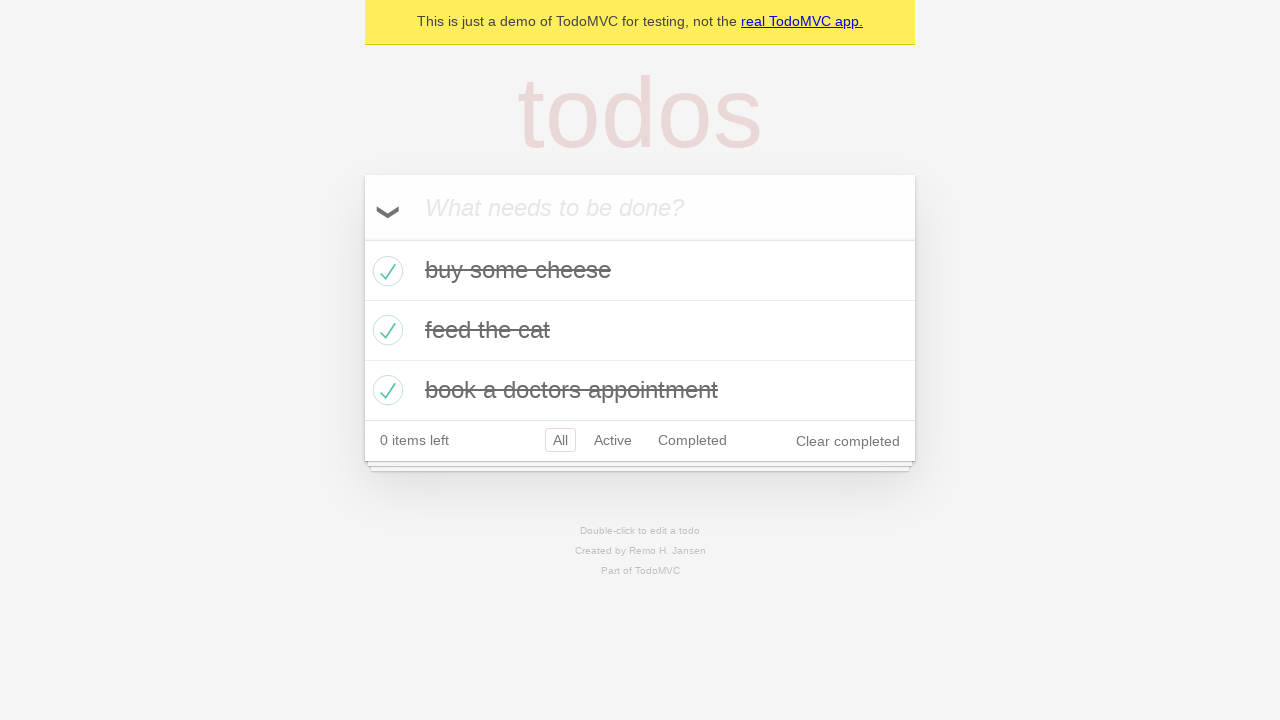

Unchecked the 'Mark all as complete' checkbox to clear the completed state of all items at (362, 238) on internal:label="Mark all as complete"i
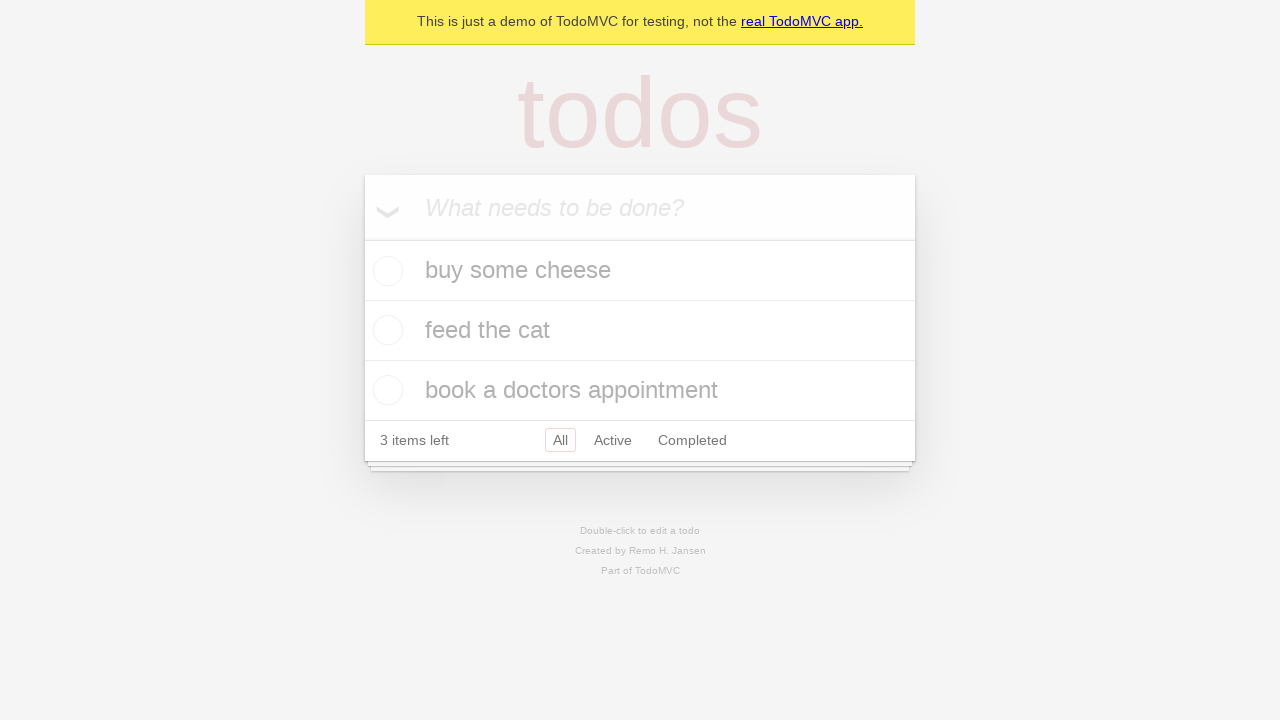

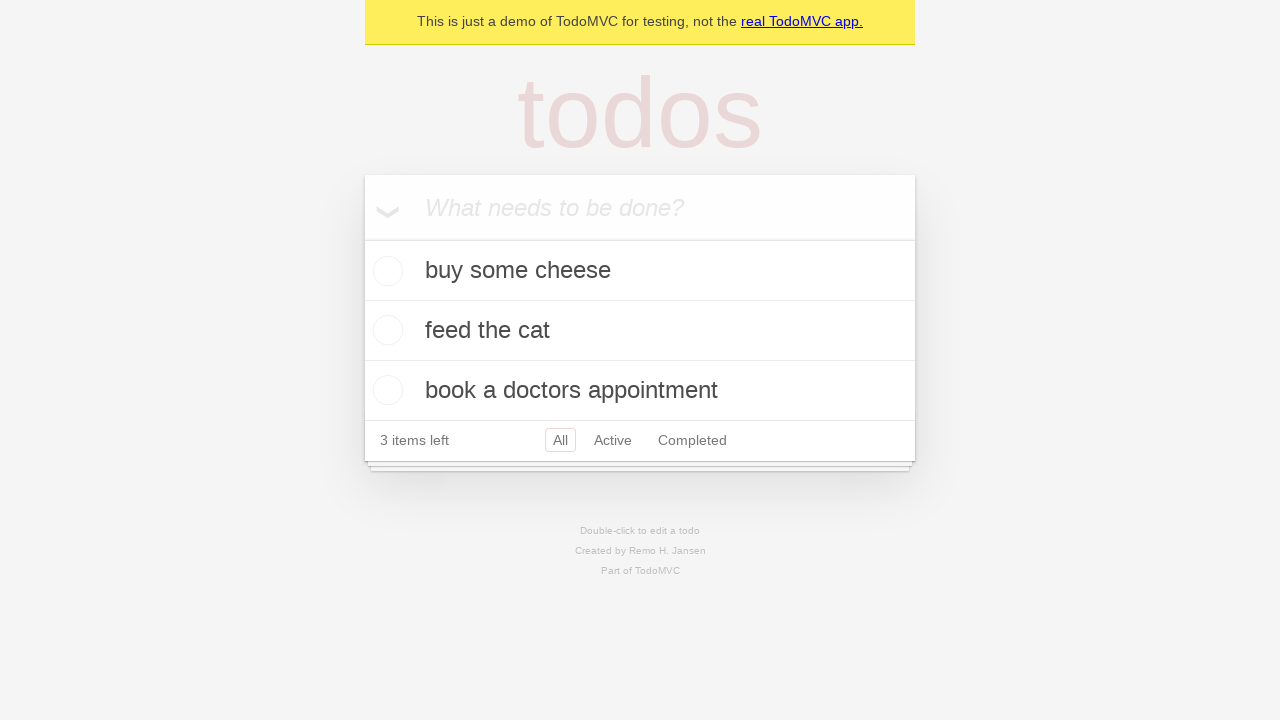